Tests that registration fails when username is less than 3 characters

Starting URL: https://anatoly-karpovich.github.io/demo-login-form/

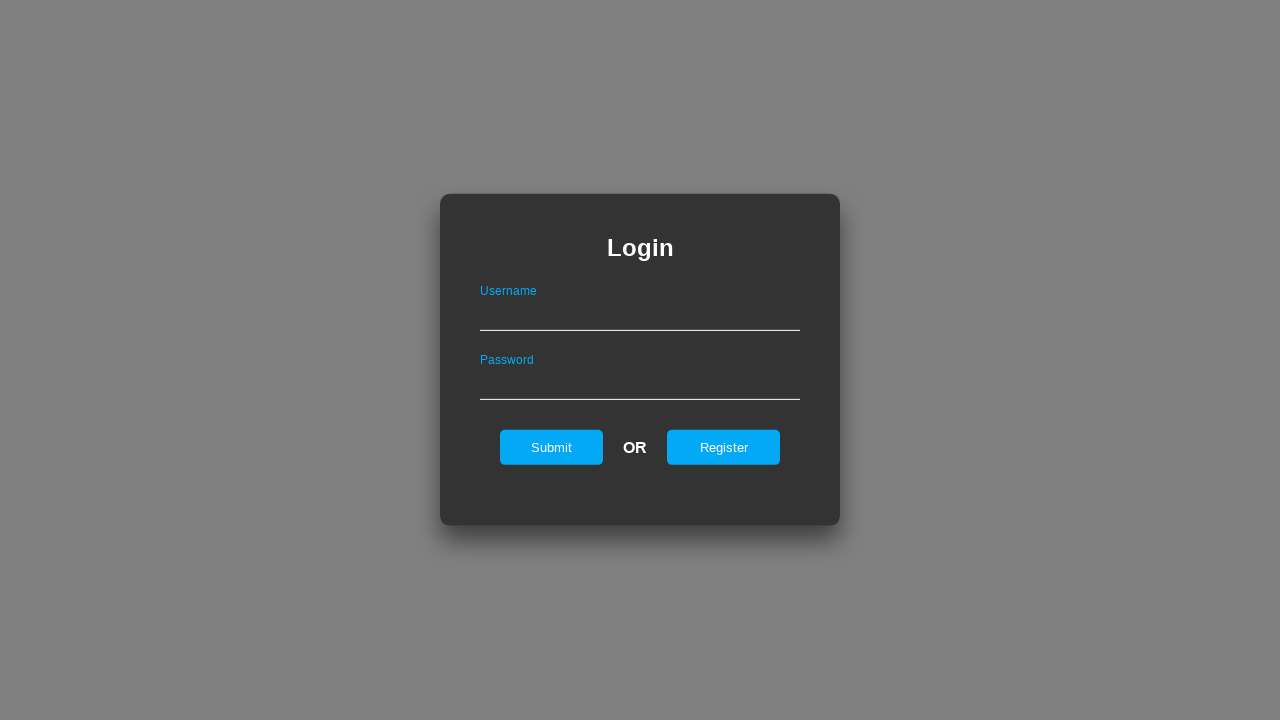

Clicked Register link to open registration form at (724, 447) on #registerOnLogin
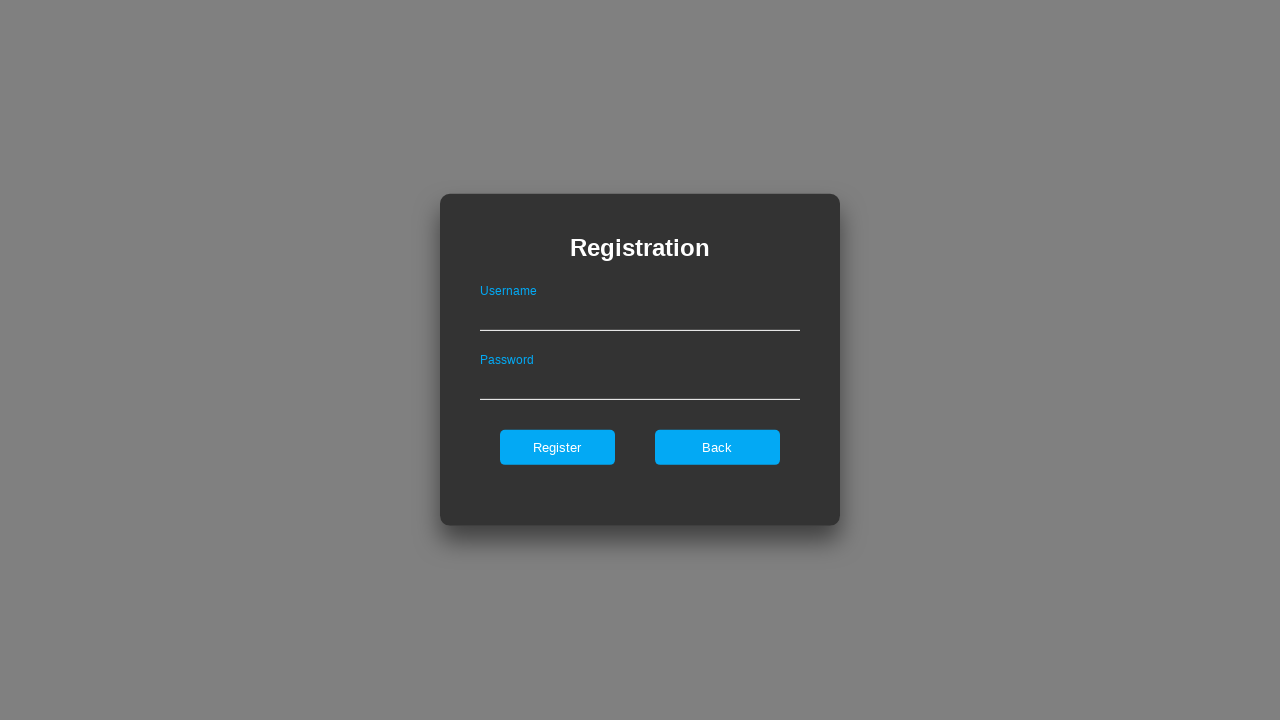

Filled username field with 'ma' (2 characters) on #userNameOnRegister
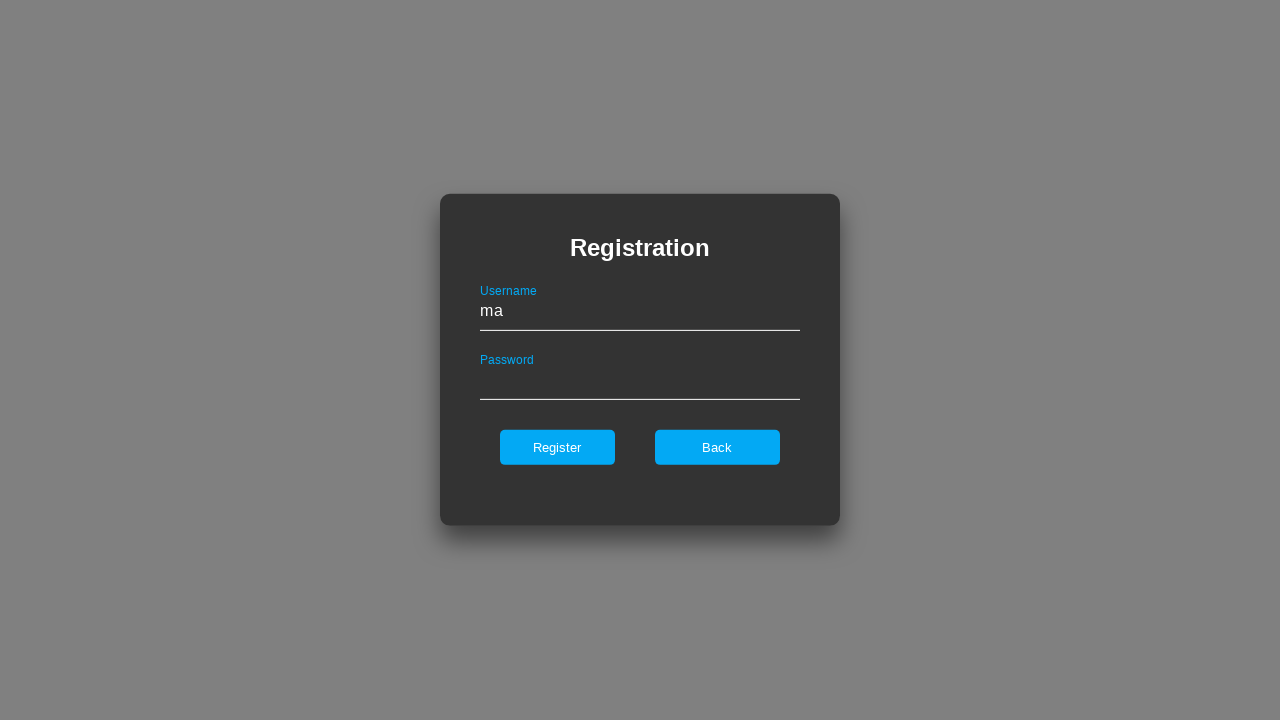

Filled password field with 'Abcd1234#!' on #passwordOnRegister
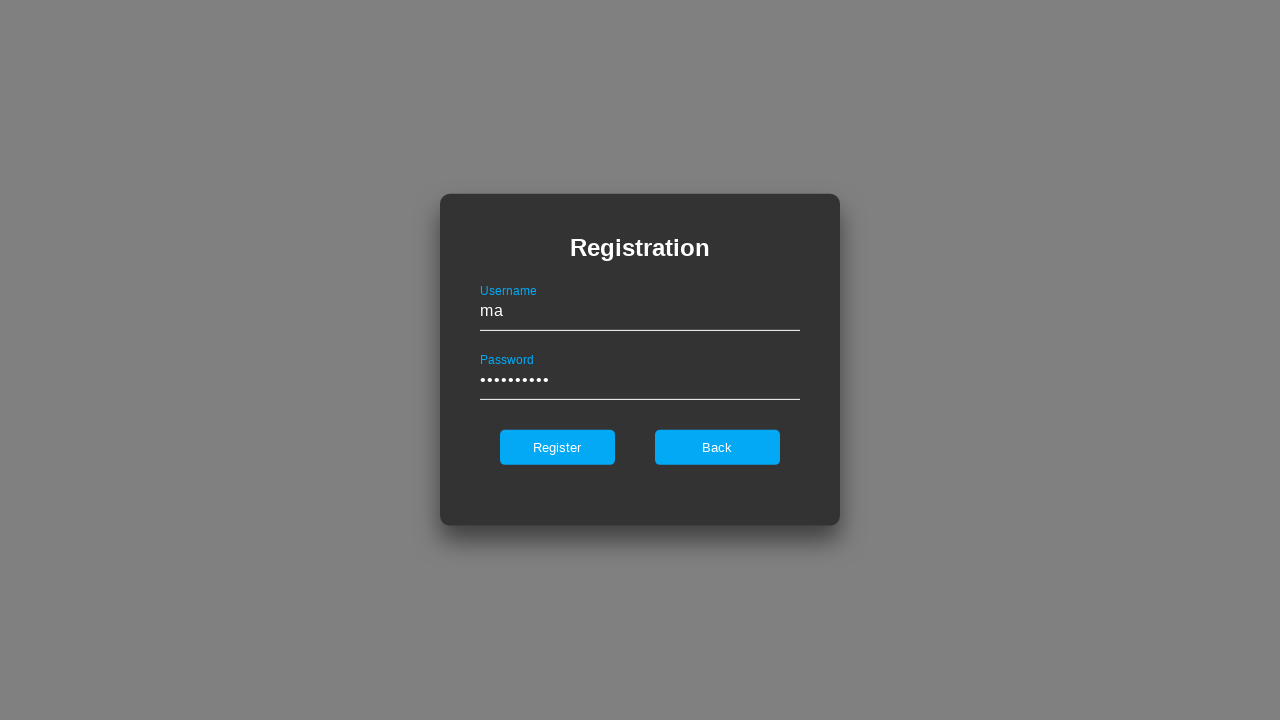

Clicked Register button at (557, 447) on #register
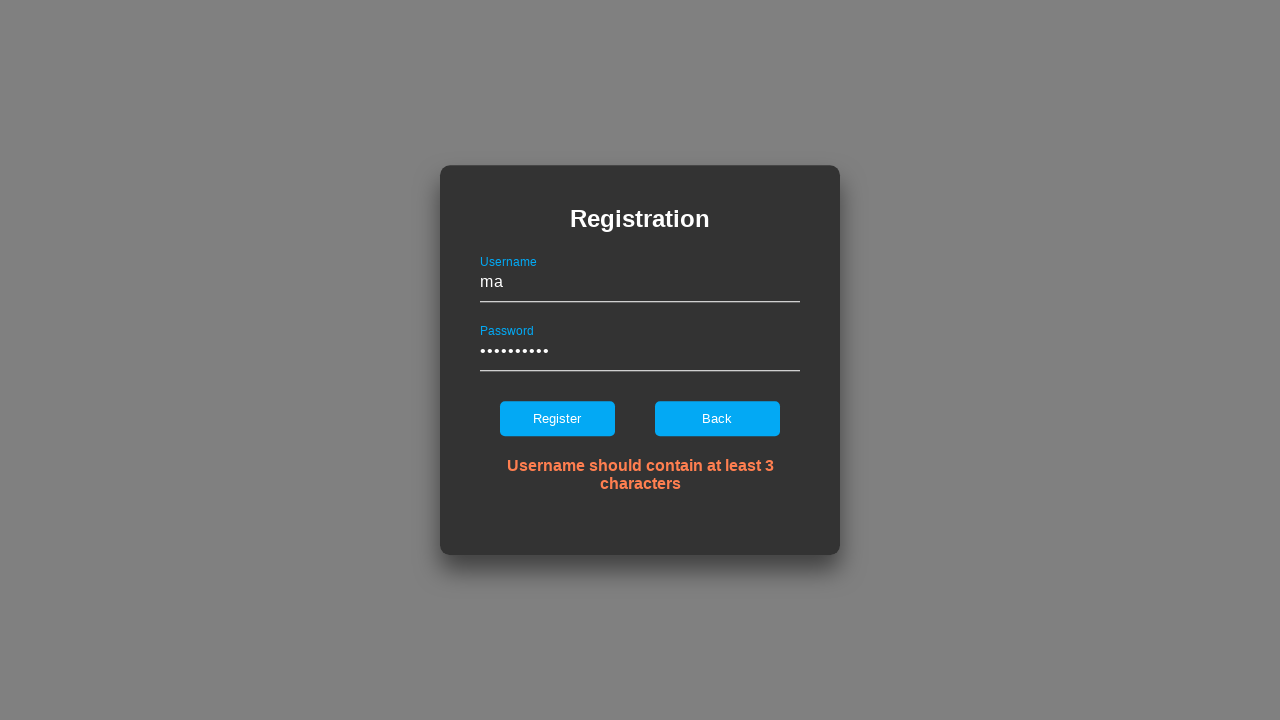

Error notification appeared - registration failed due to username length requirement
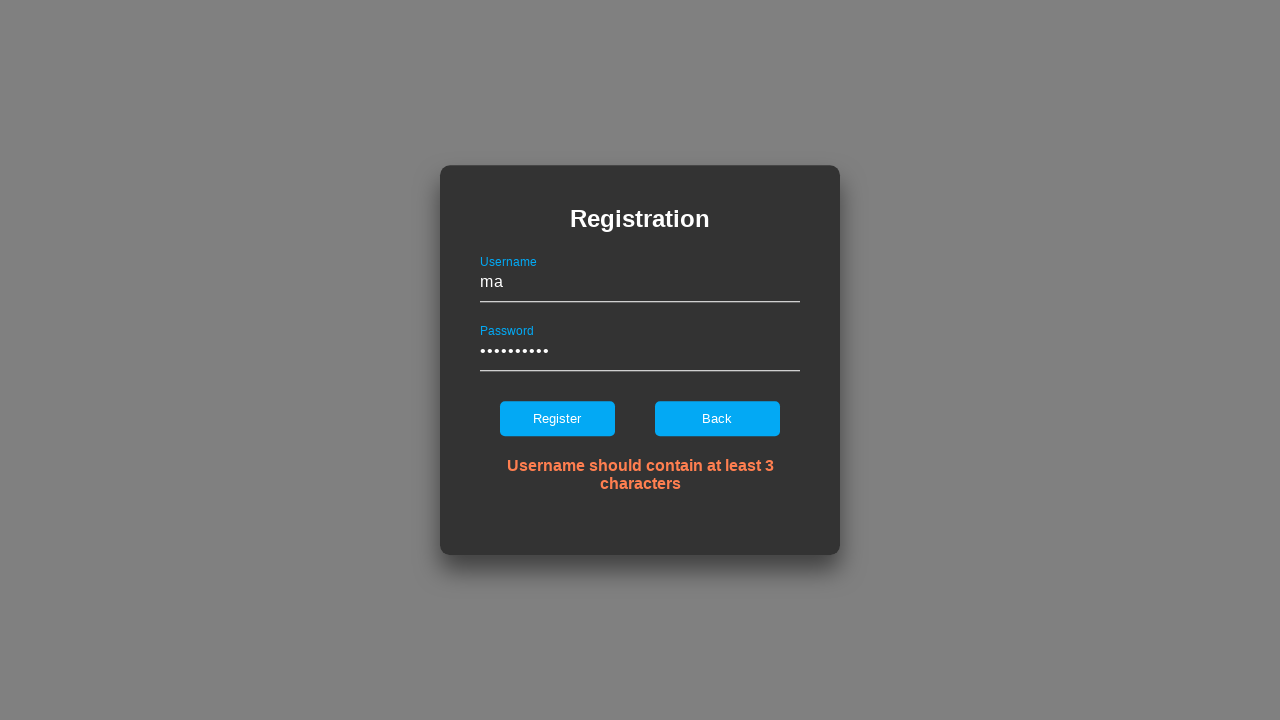

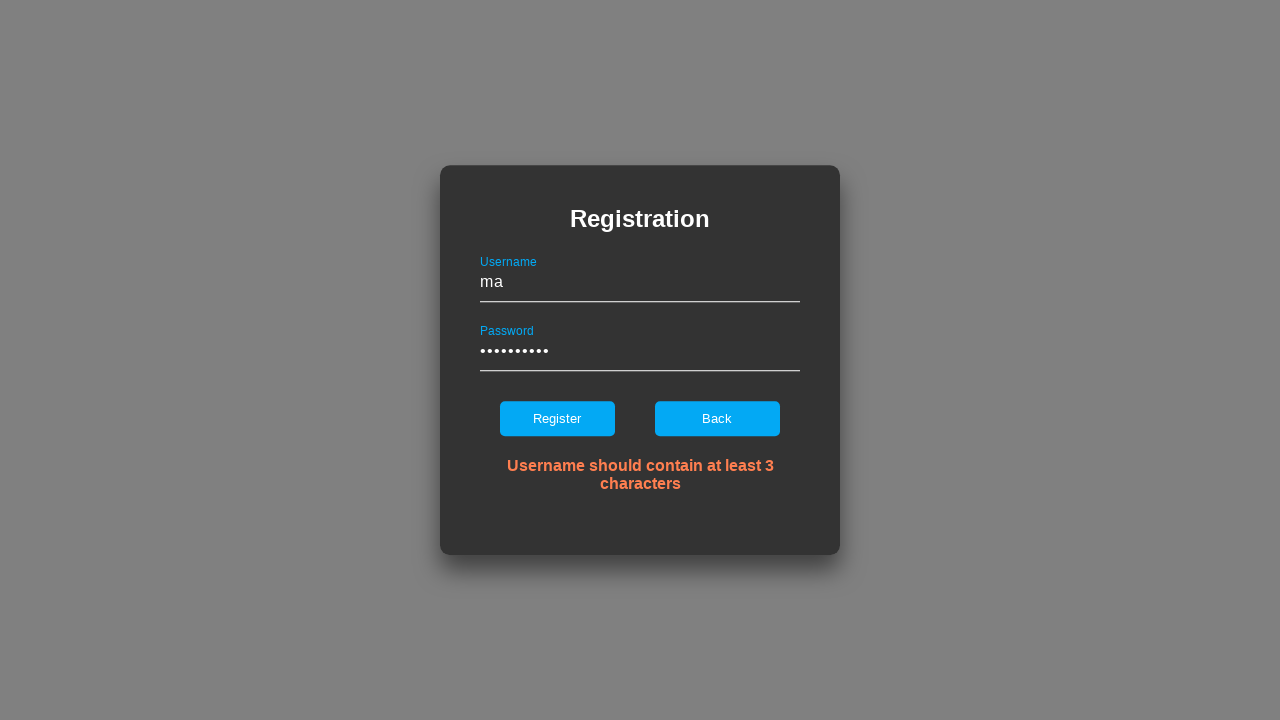